Navigates to Wise Quarter homepage and verifies that the page title contains "Wise Quarter"

Starting URL: https://www.wisequarter.com

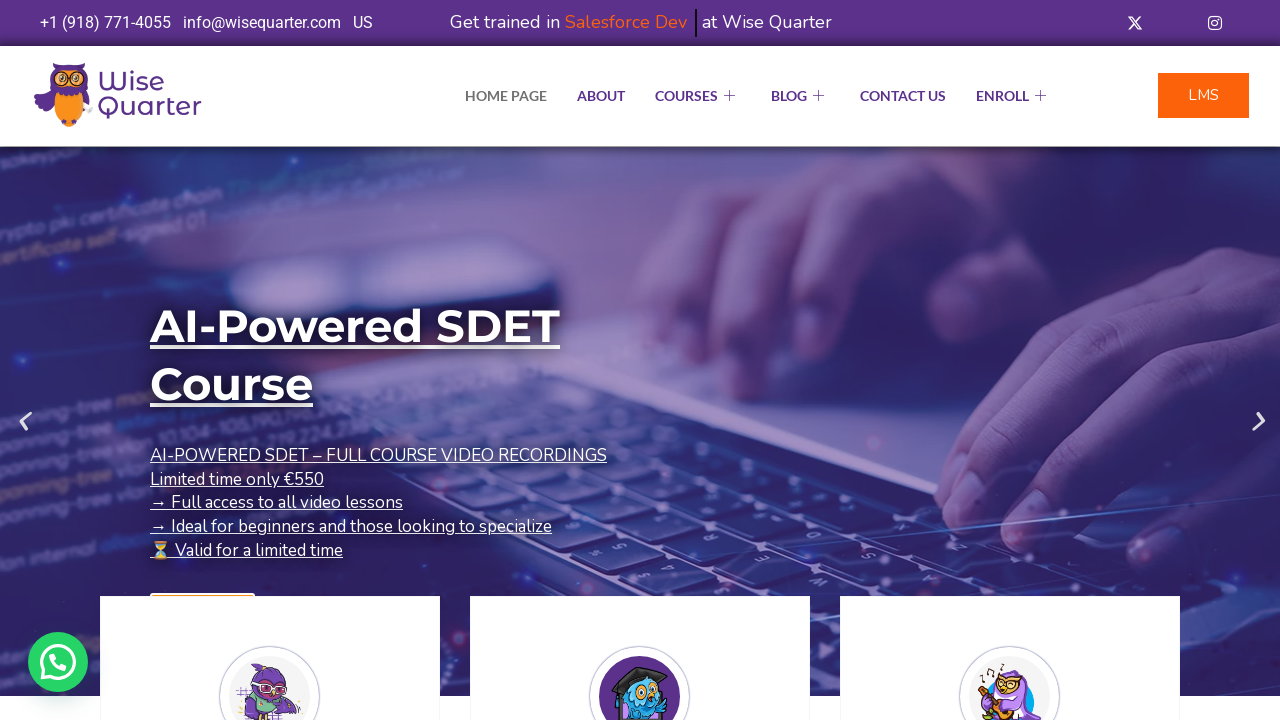

Waited for page to load (domcontentloaded)
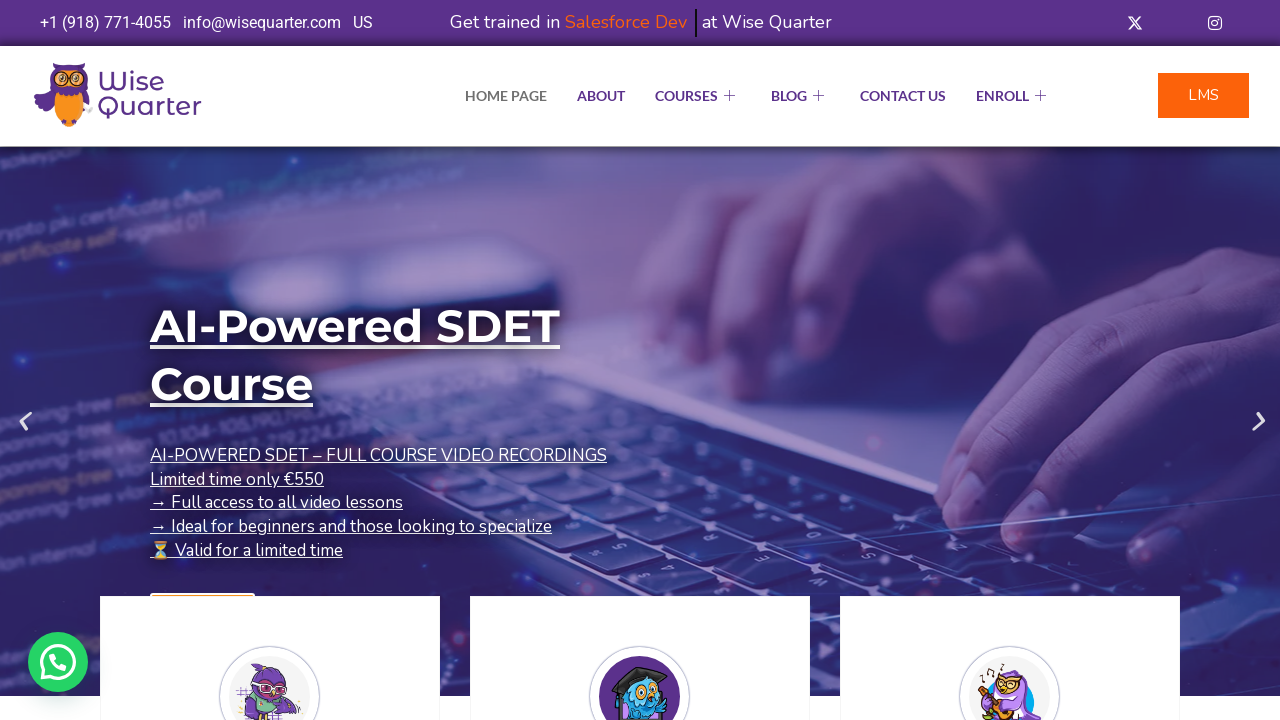

Verified page title contains 'Wise Quarter'
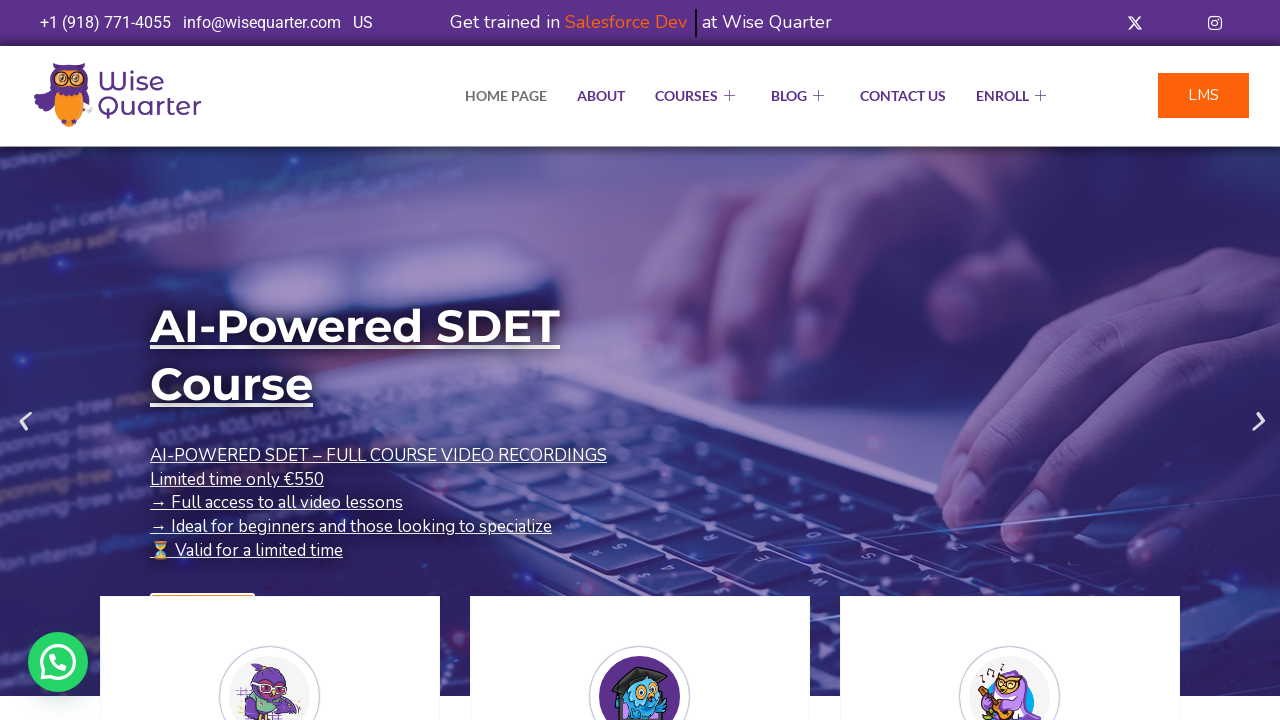

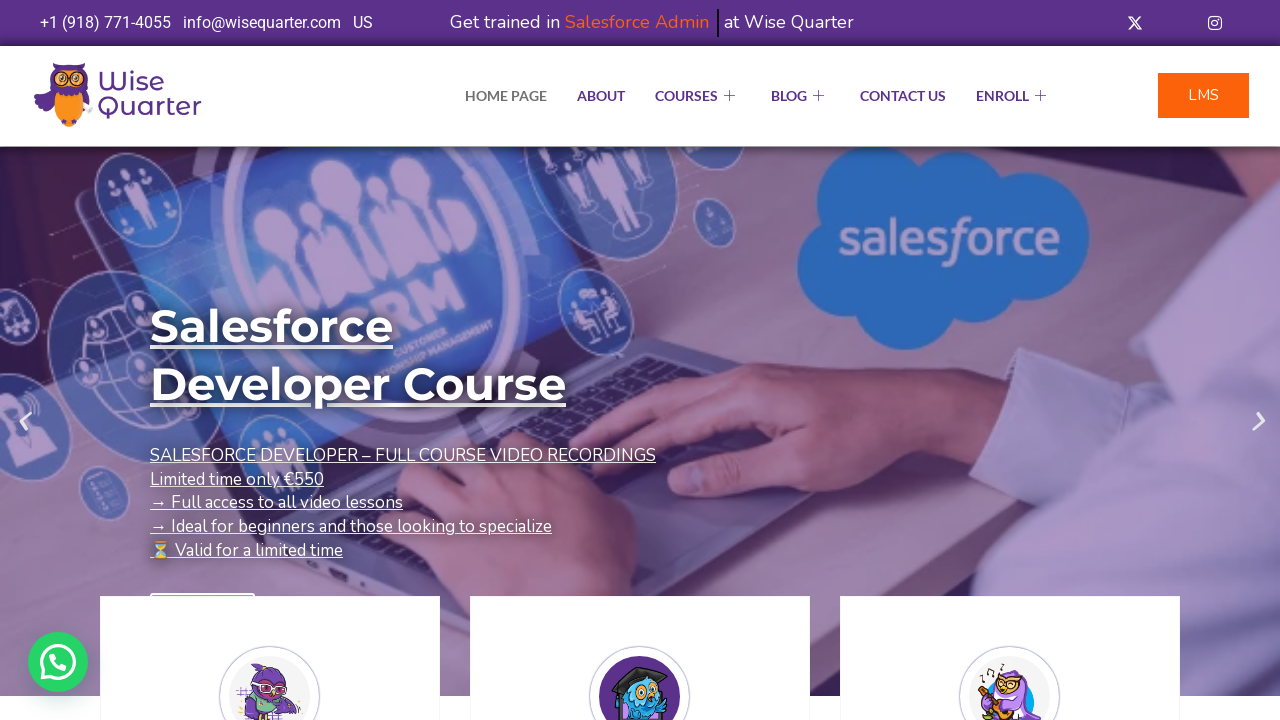